Tests the AngularJS homepage greeting functionality using Page Object pattern by entering a name and verifying the personalized greeting

Starting URL: http://www.angularjs.org

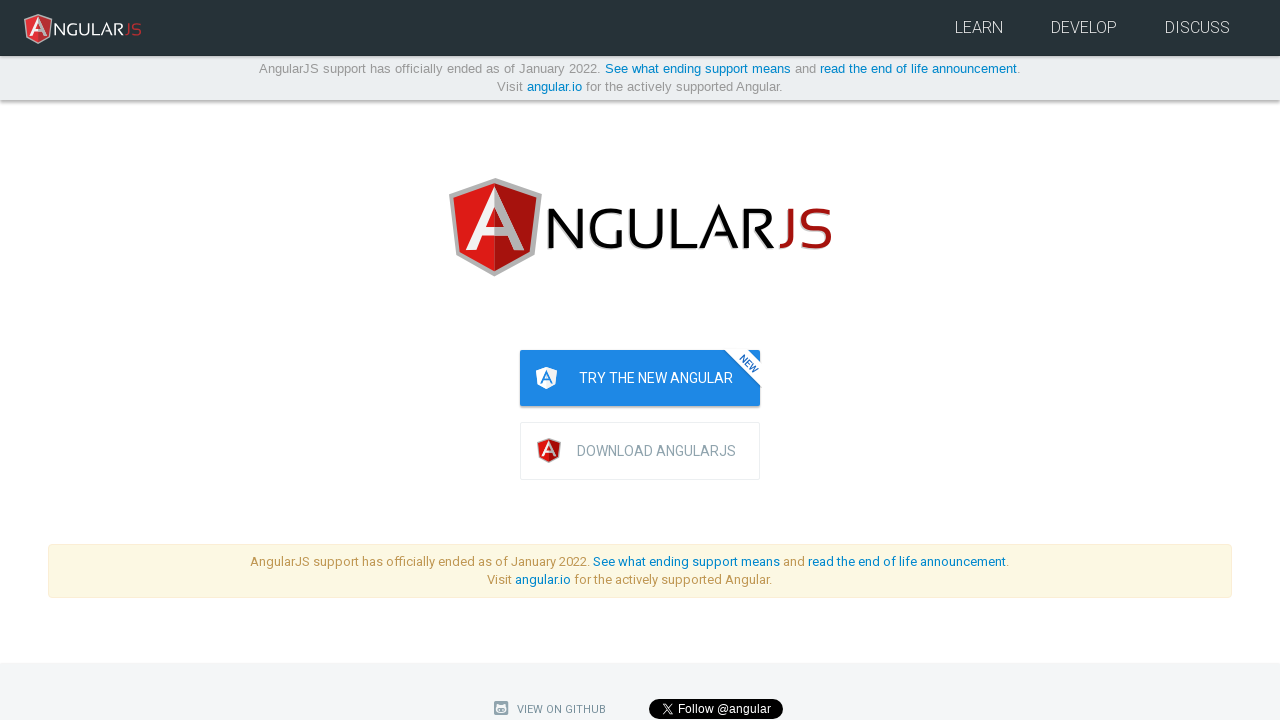

Filled name input field with 'Julie' on [ng-model='yourName']
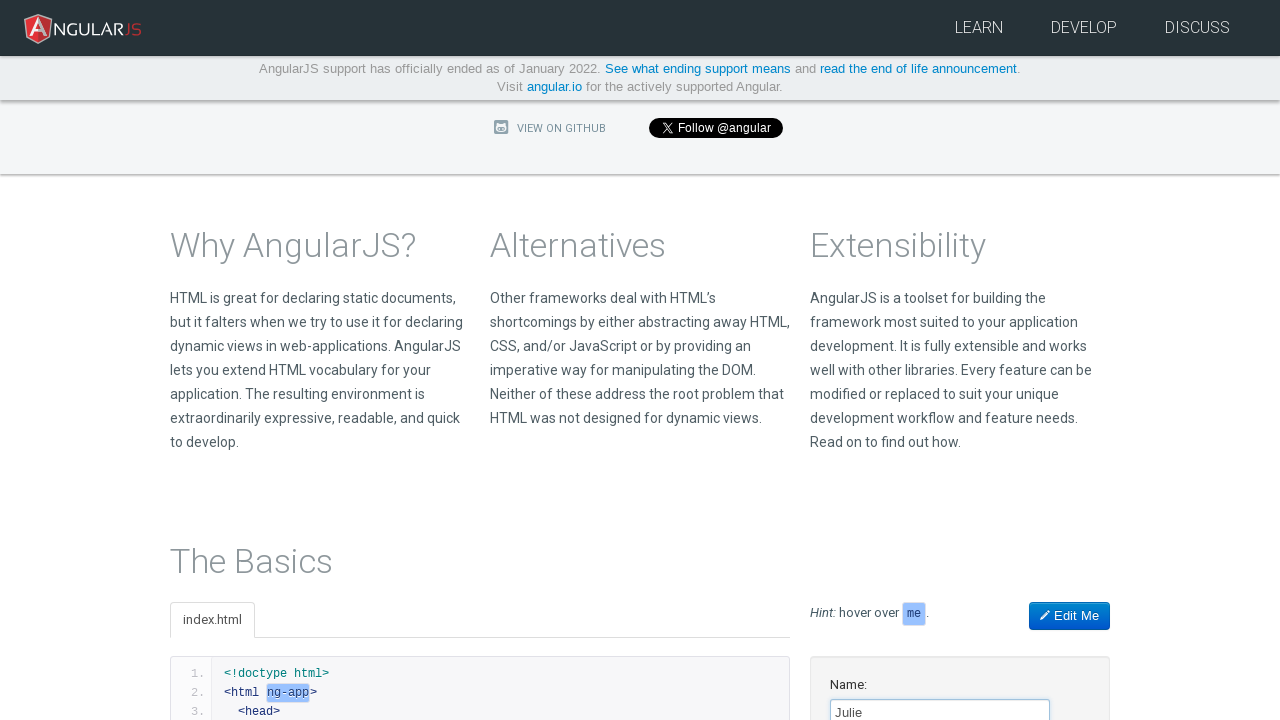

Verified personalized greeting 'Hello Julie!' appeared
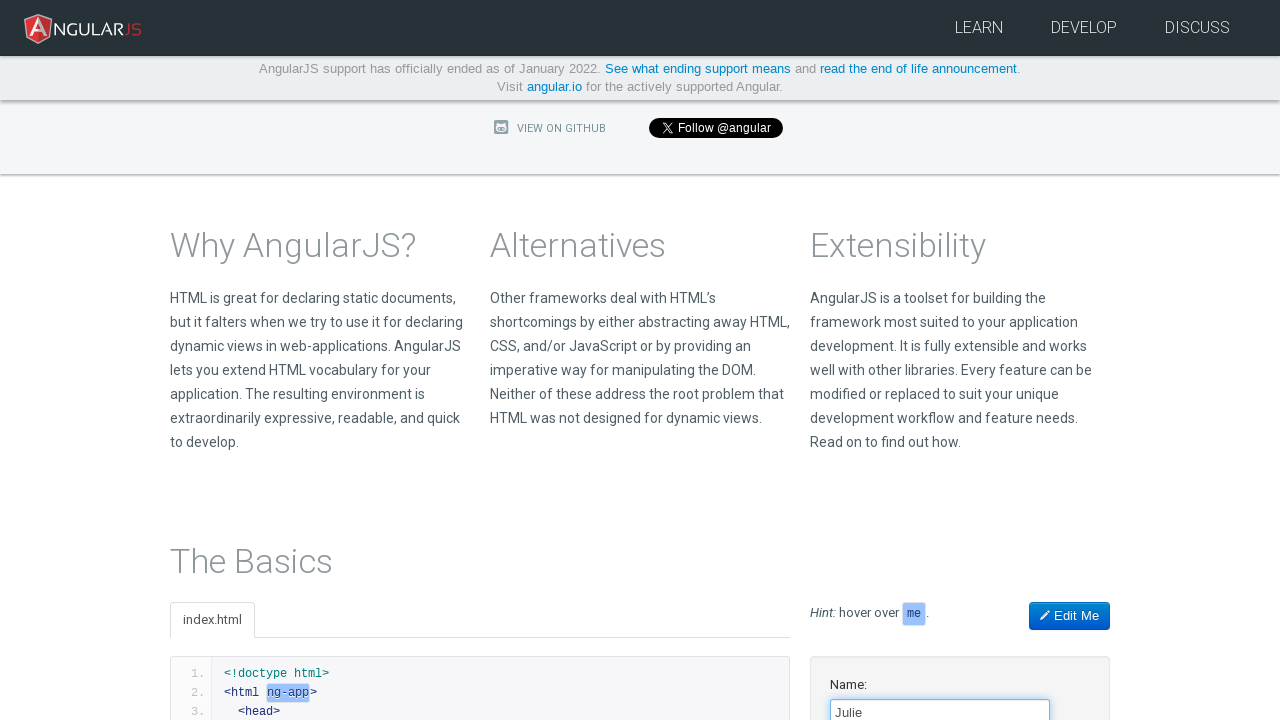

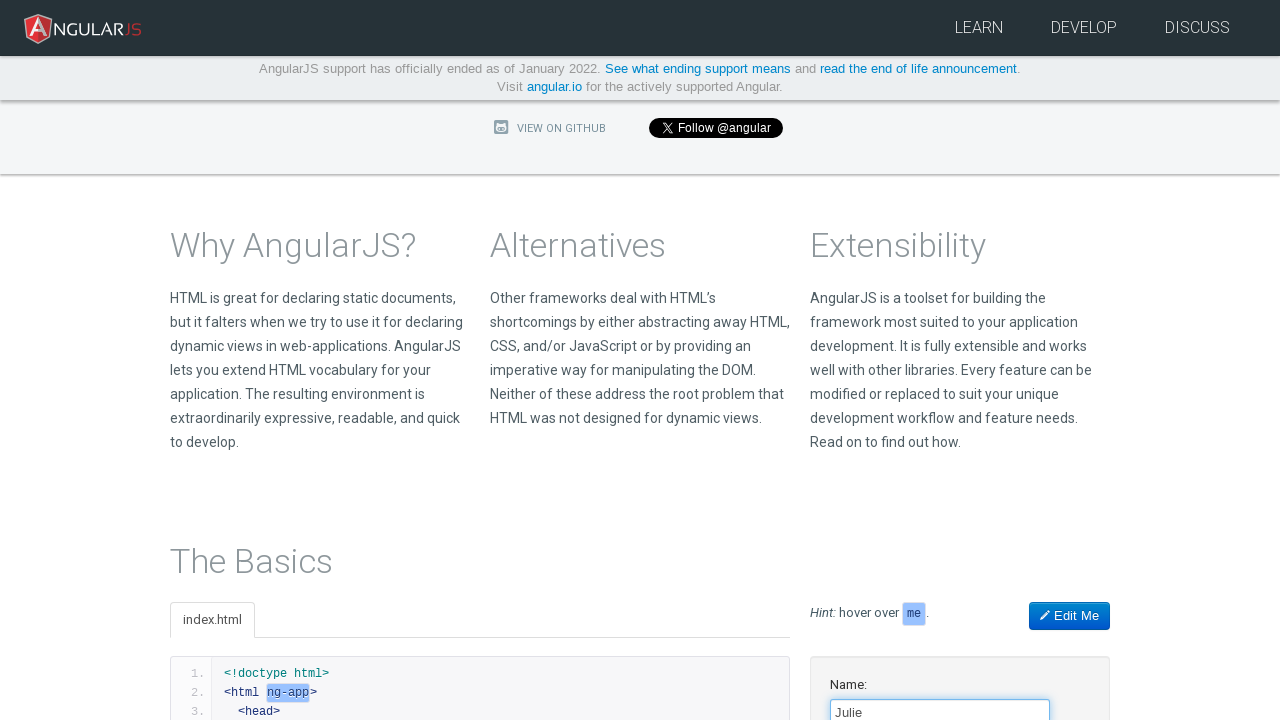